Navigates to SSB Leather website and retrieves the page source HTML

Starting URL: https://ssbleather.com/

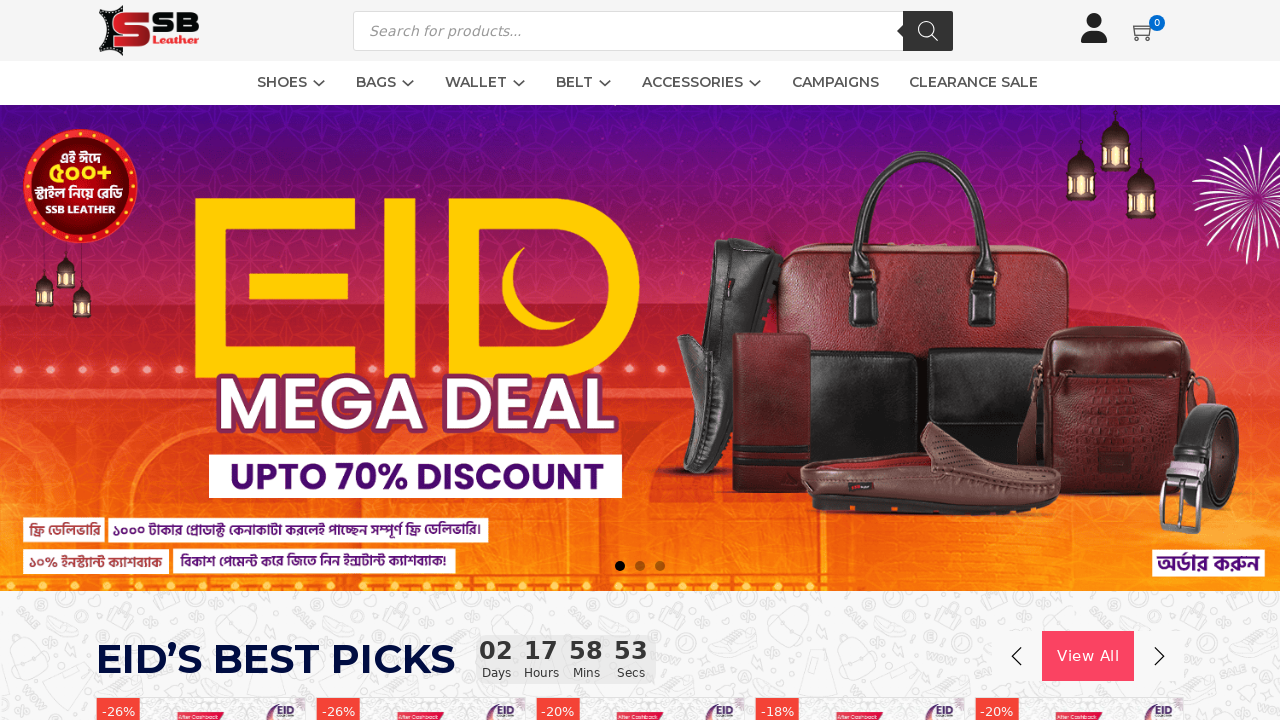

Navigated to SSB Leather website
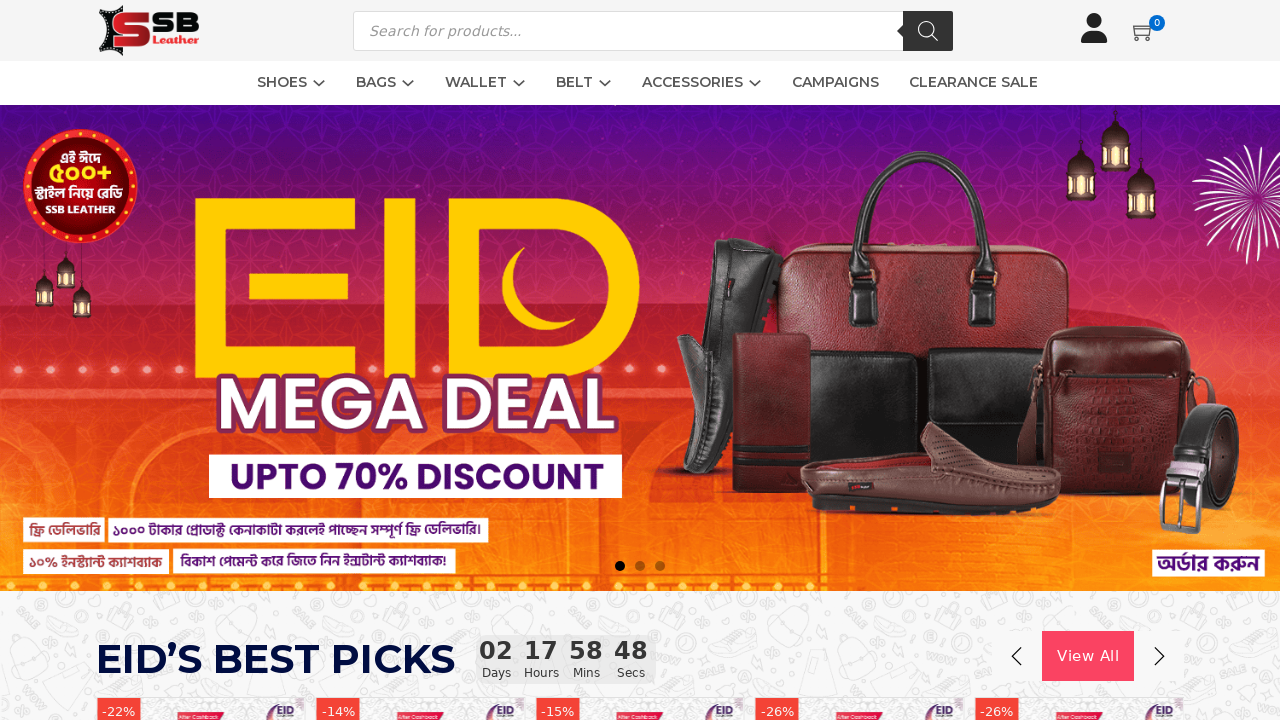

Retrieved page source HTML
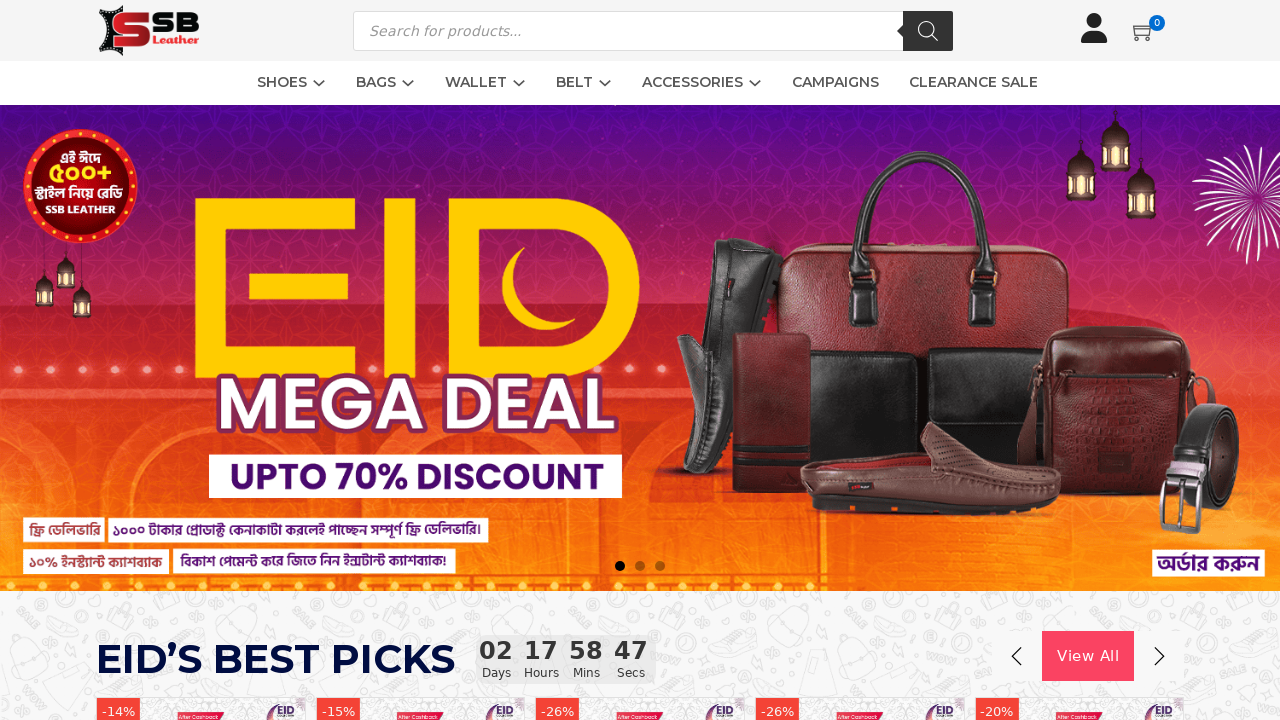

Printed page source to console
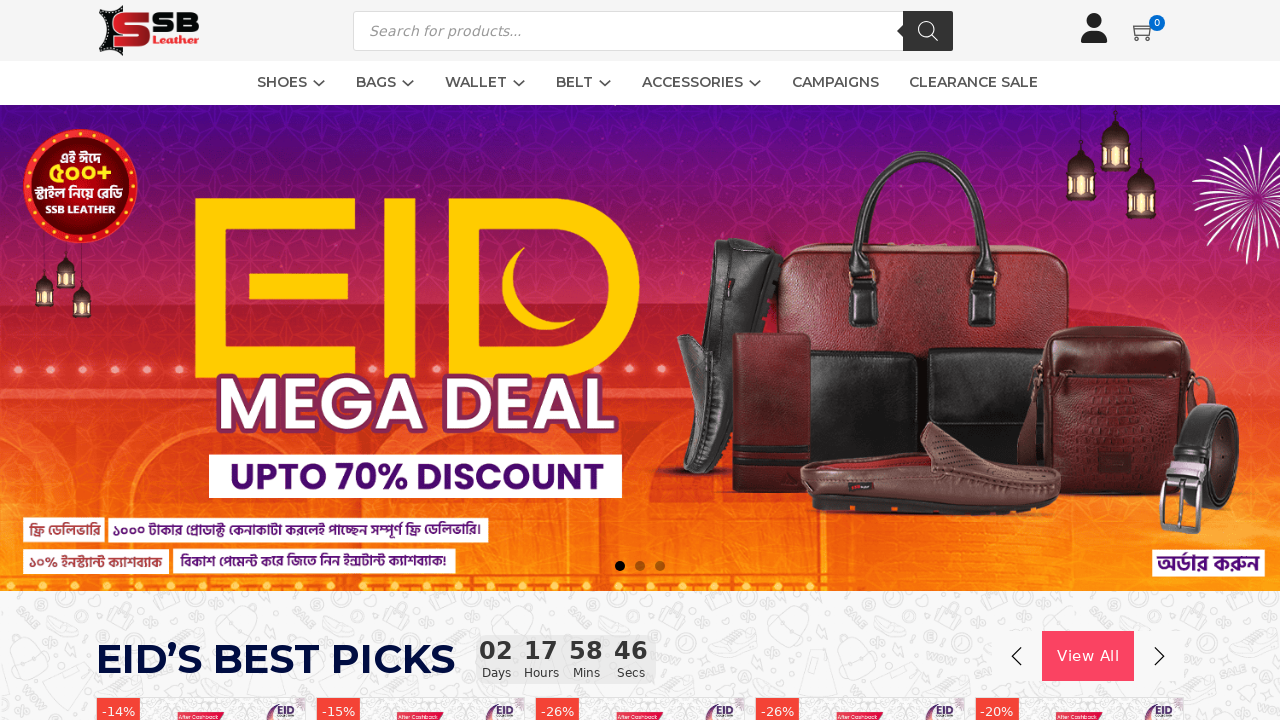

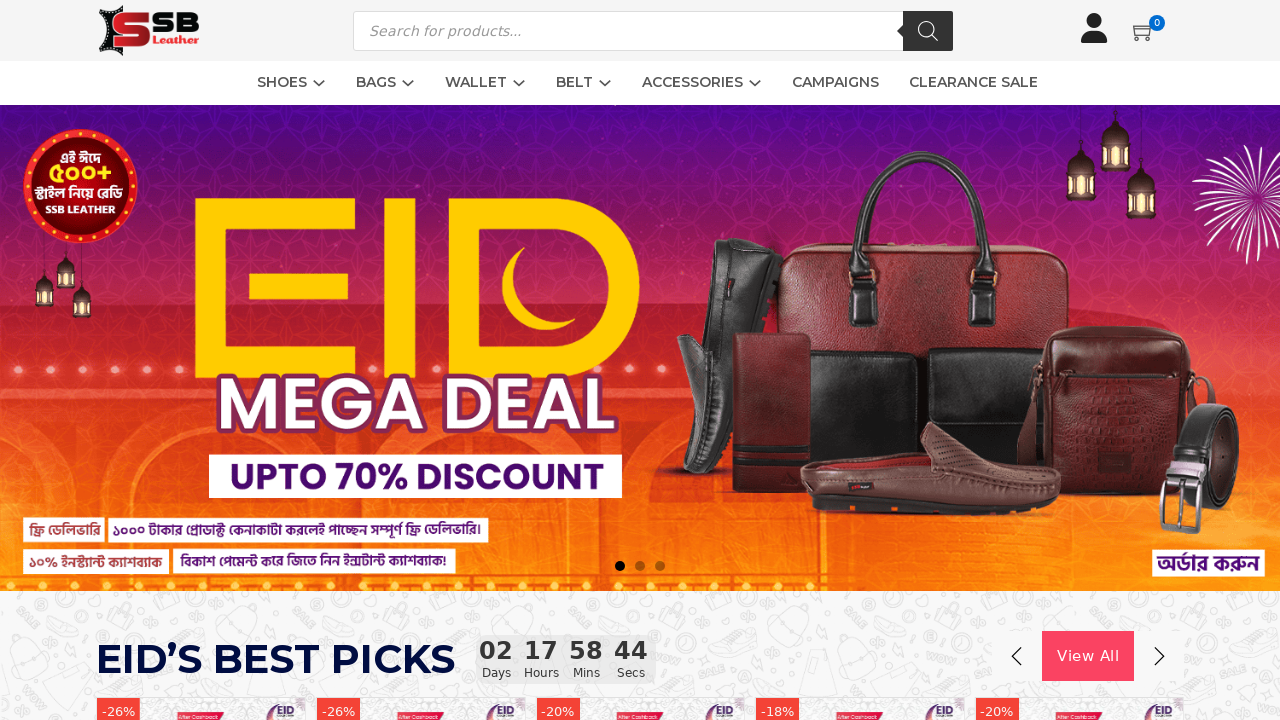